Fills out and interacts with the contact form including dismissing cookies and selecting a category

Starting URL: https://piworks.net/

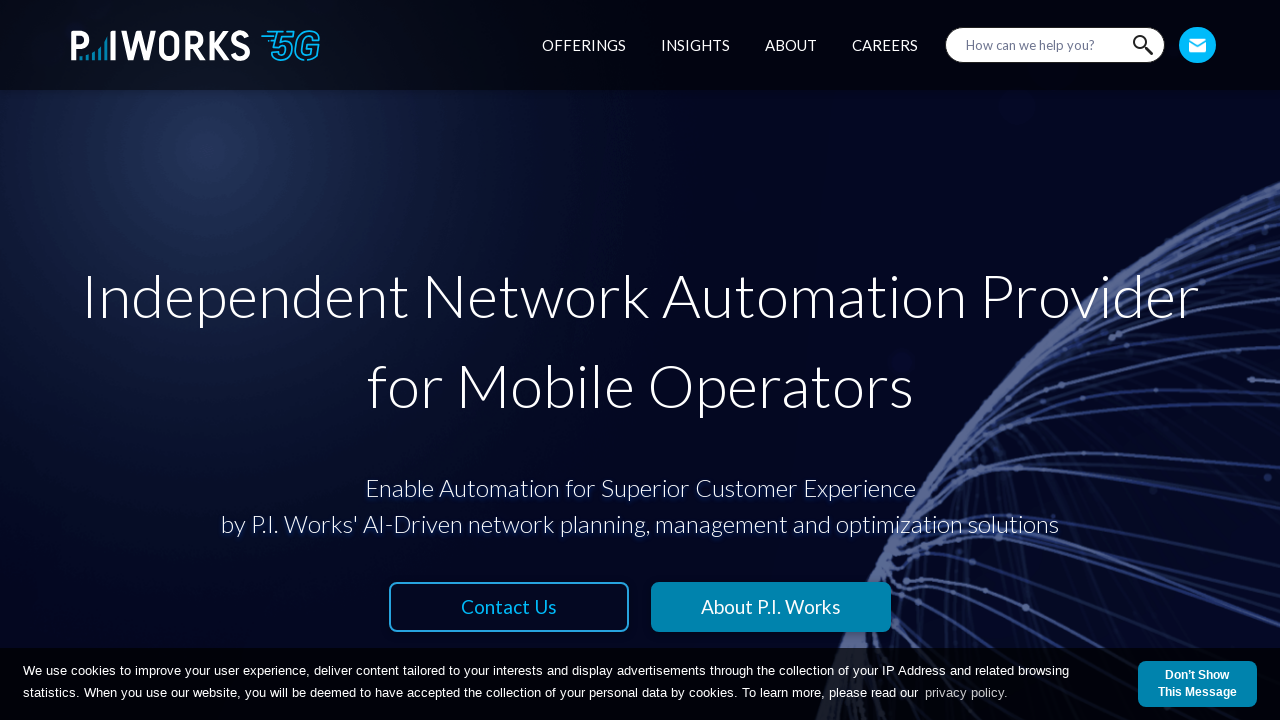

Waited for Contact Us button to be available
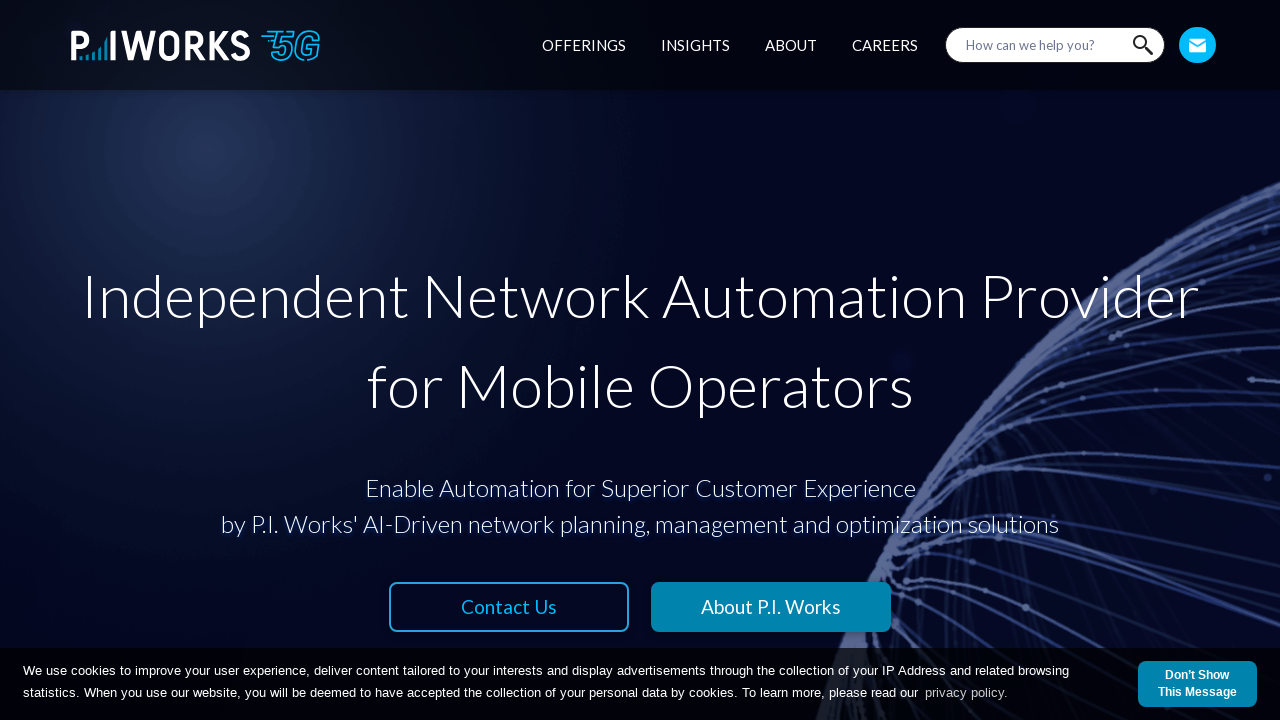

Clicked Contact Us button at (1198, 45) on xpath=//*[@id='root']/header/div/div/div/nav/div[4]/a[2]
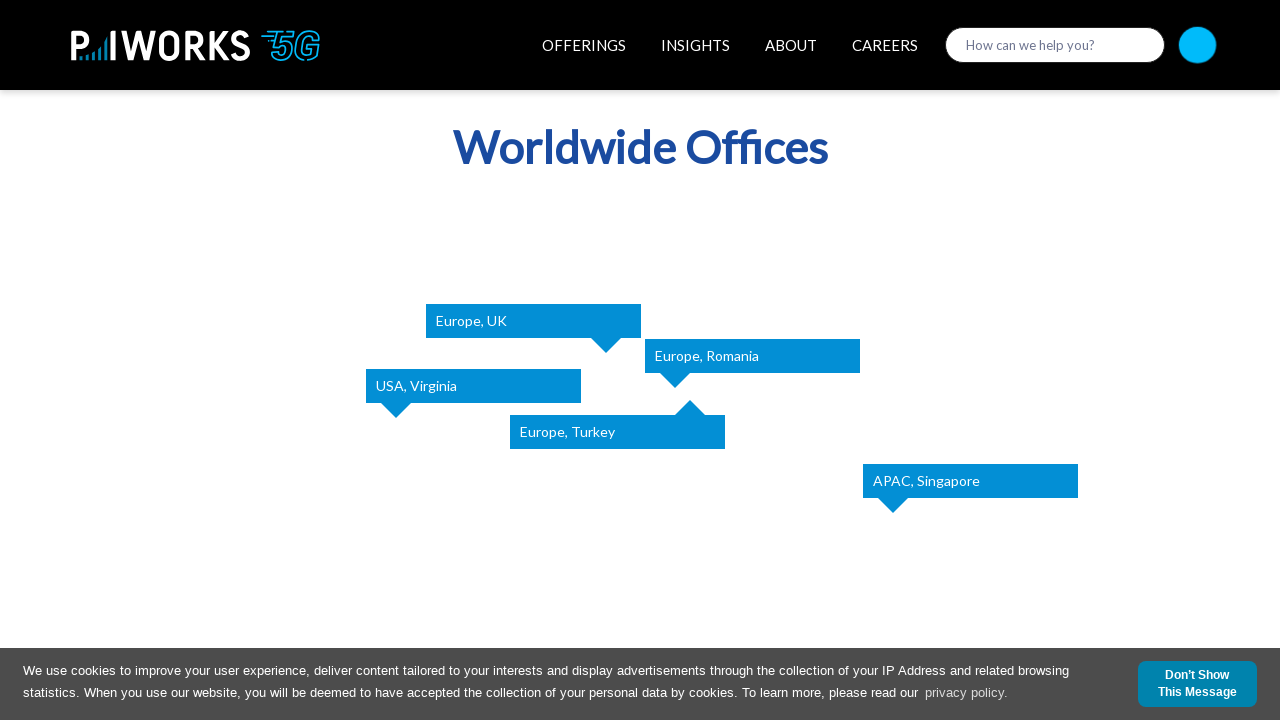

Waited for cookie dismiss button to be available
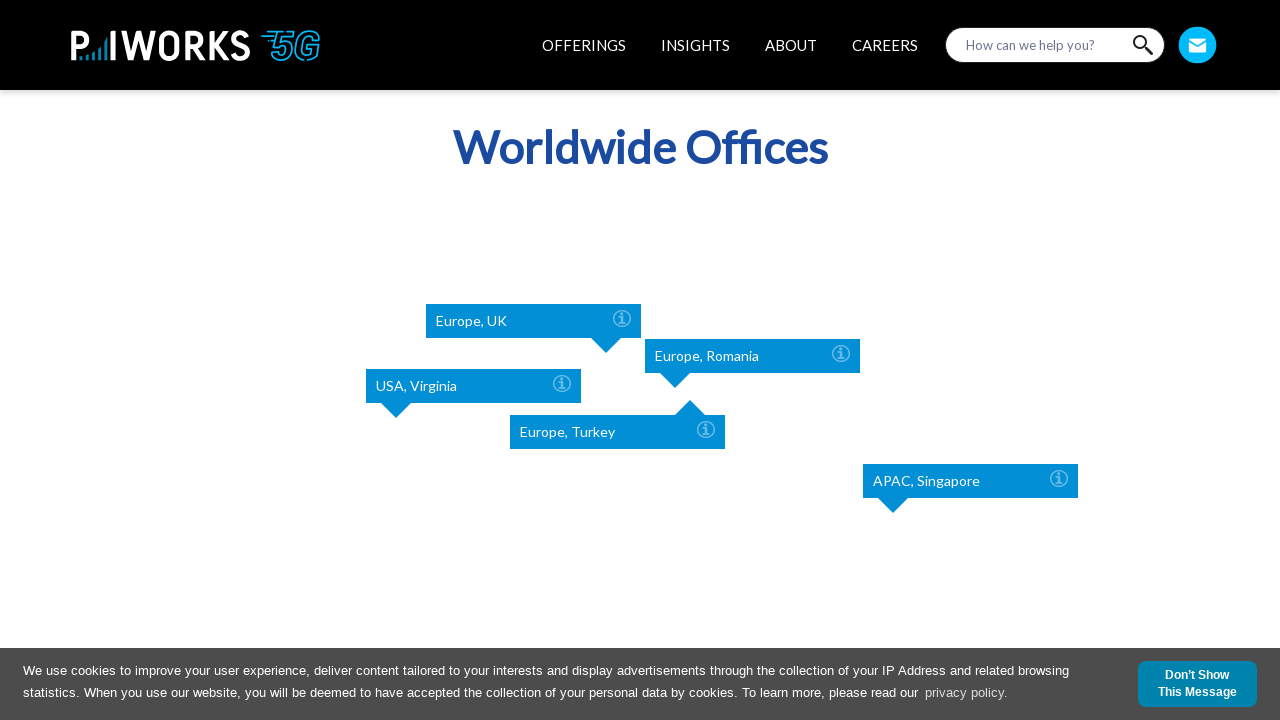

Clicked cookie dismiss button at (1197, 675) on xpath=//*[@id='cookiediv']/div/button/b[1]
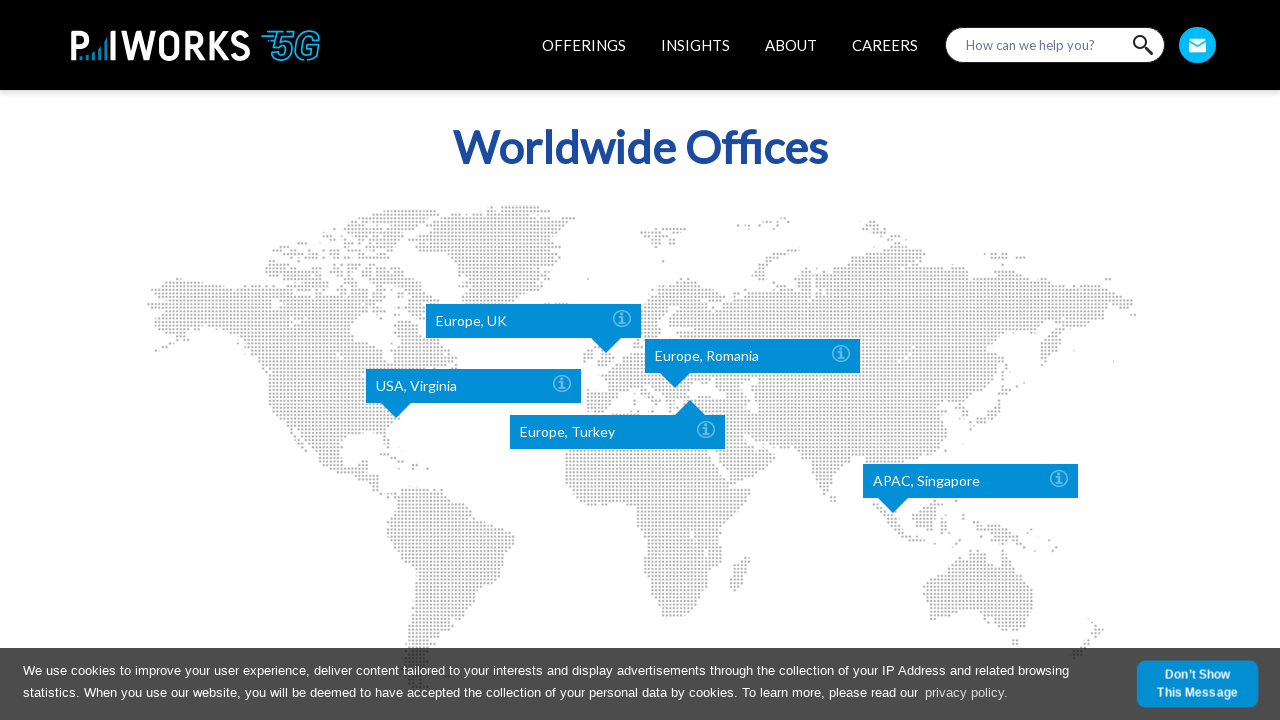

Waited for first name field to be available
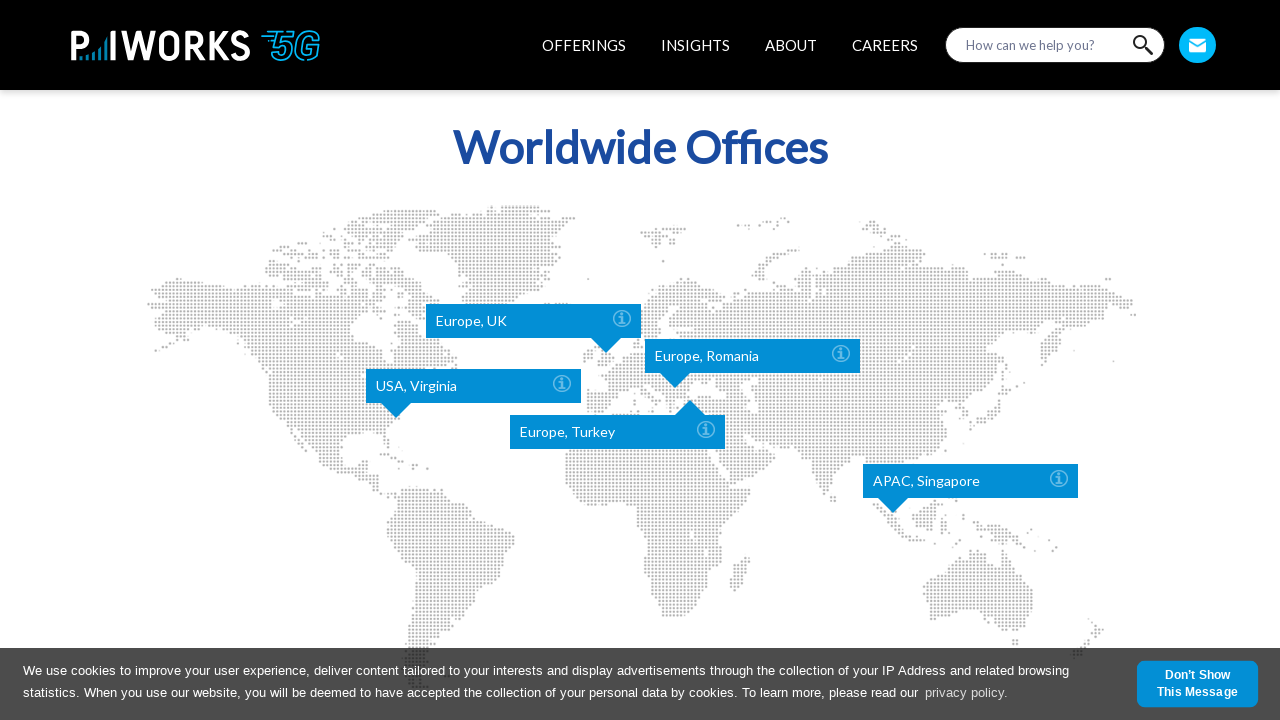

Filled first name field with 'John' on //*[@id='contact']/div/div[1]/div/input
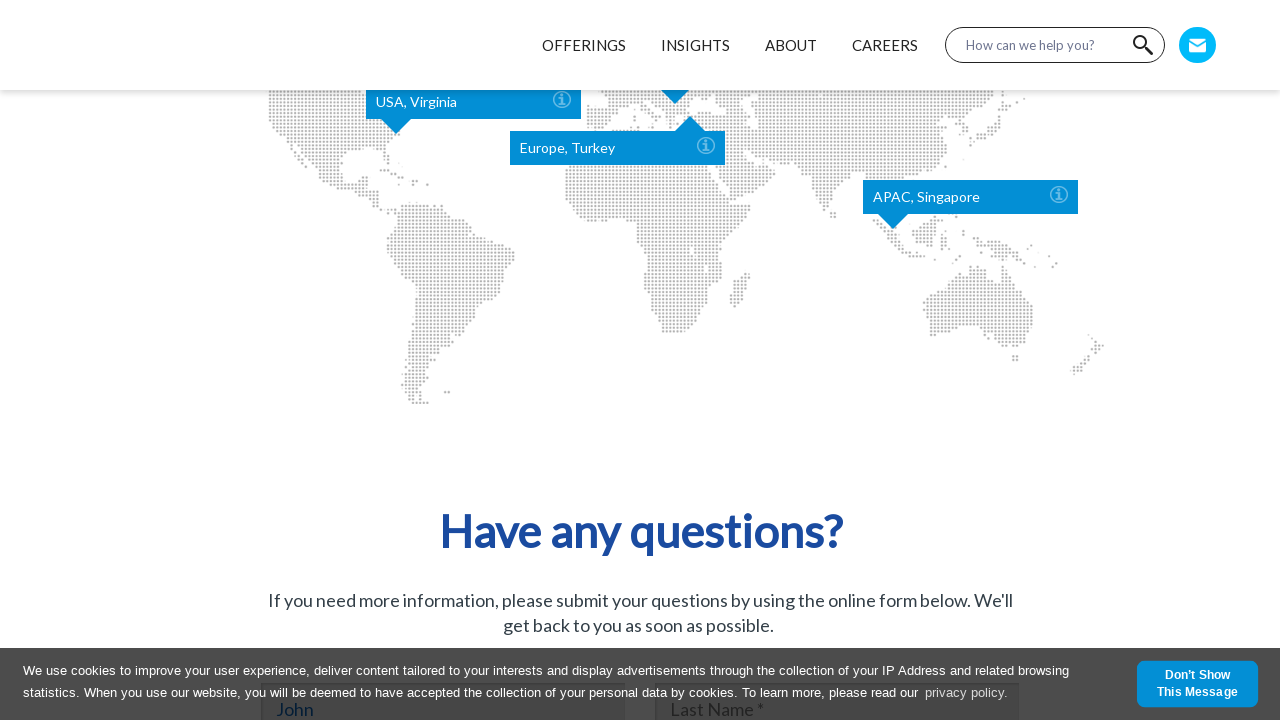

Waited for last name field to be available
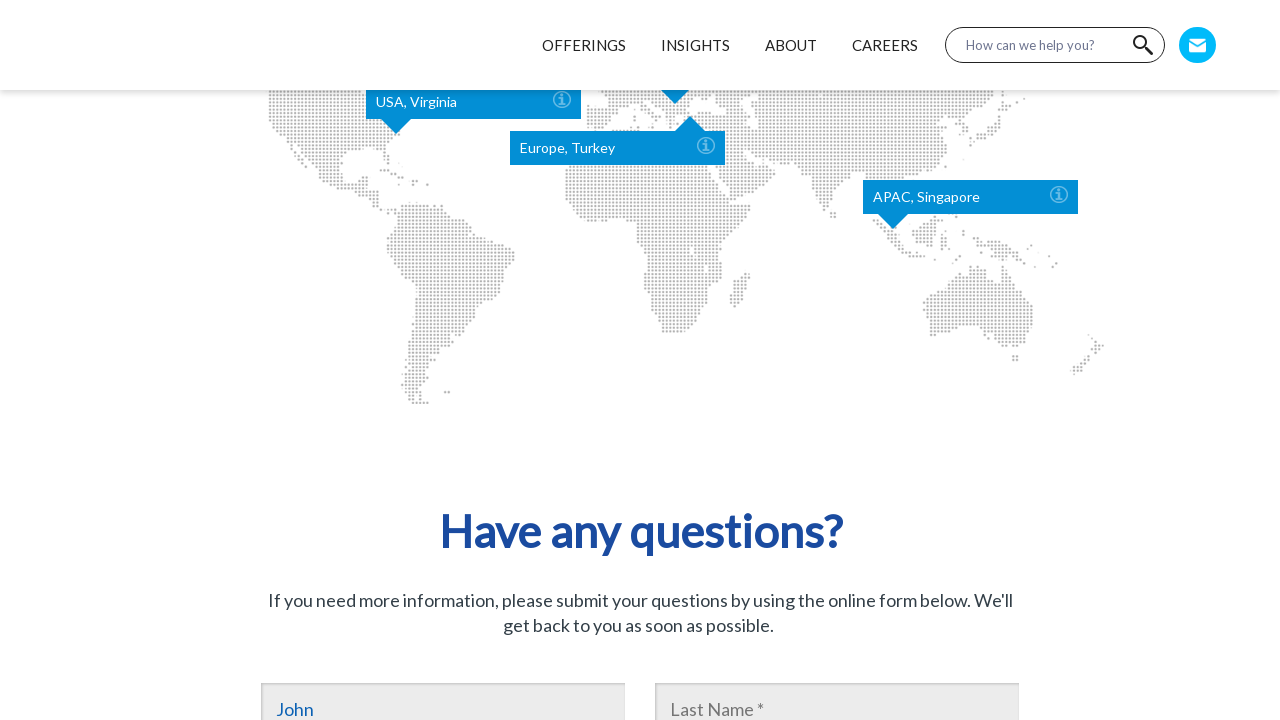

Filled last name field with 'Smith' on //*[@id='contact']/div/div[2]/div/input
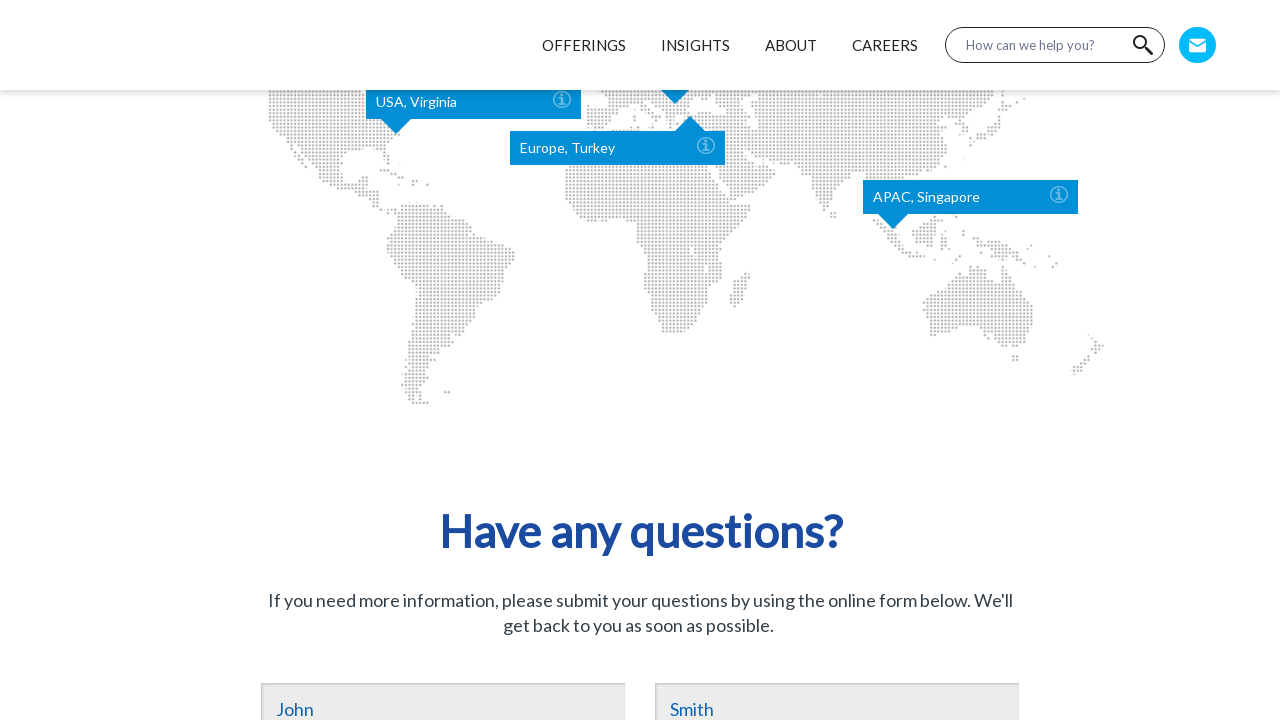

Waited for email field to be available
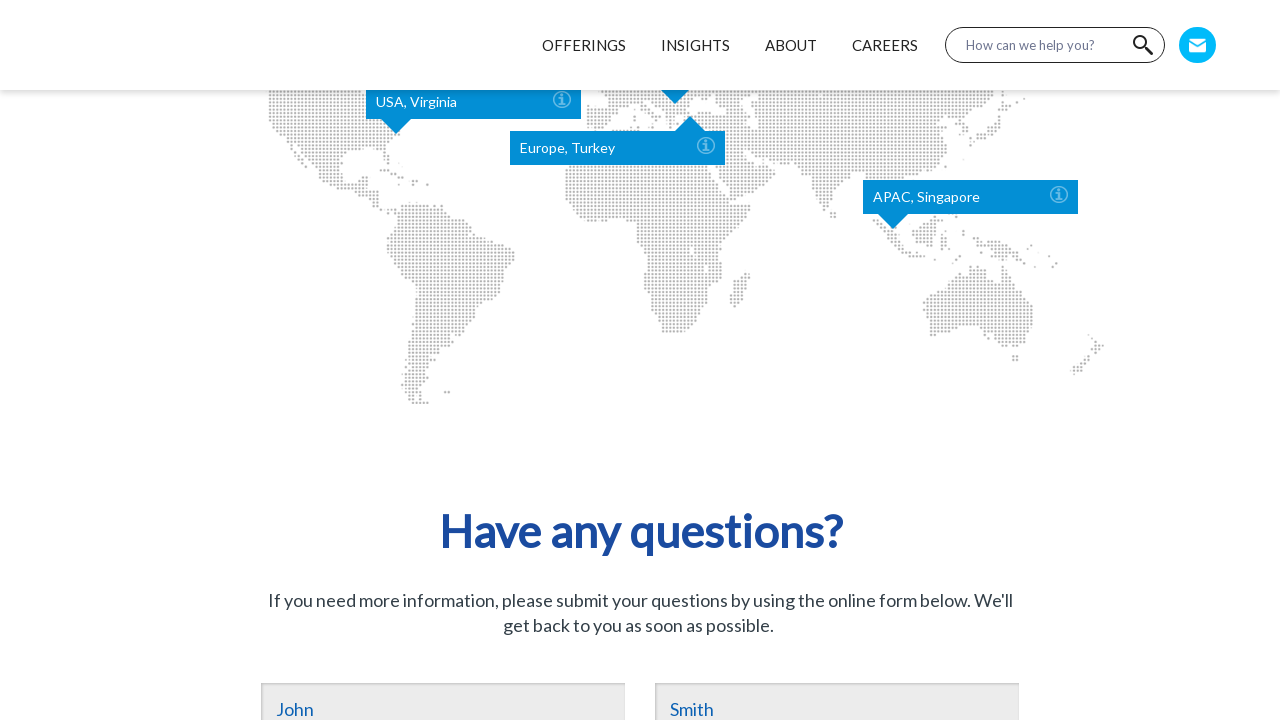

Filled email field with 'john.smith@example.com' on //*[@id='contact']/div/div[3]/div/input
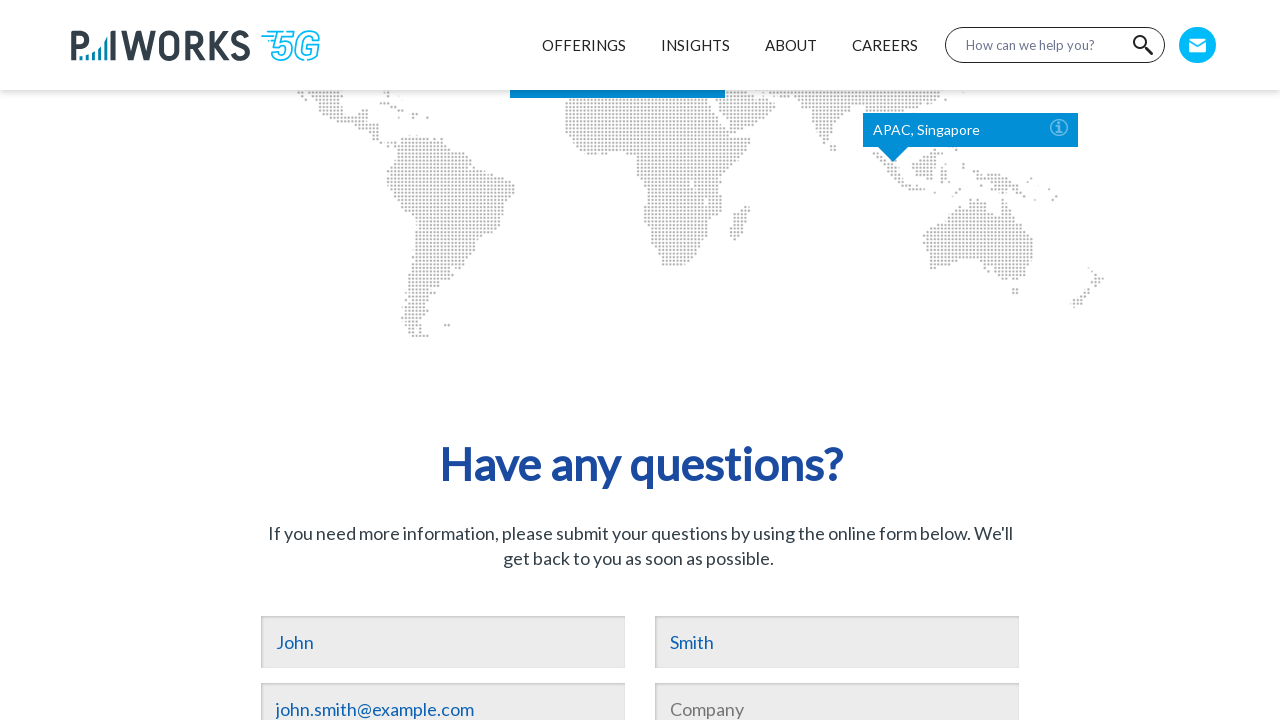

Waited for company field to be available
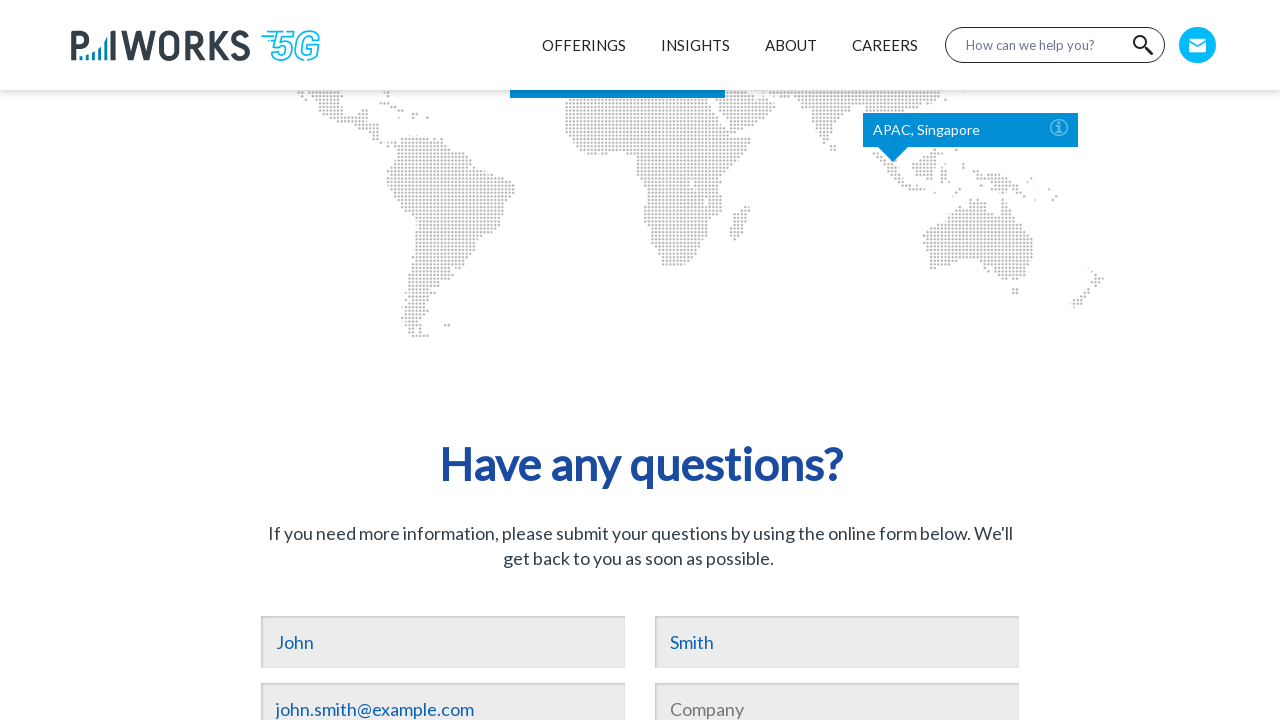

Filled company field with 'Tech Solutions Inc' on //*[@id='contact']/div/div[4]/div/input
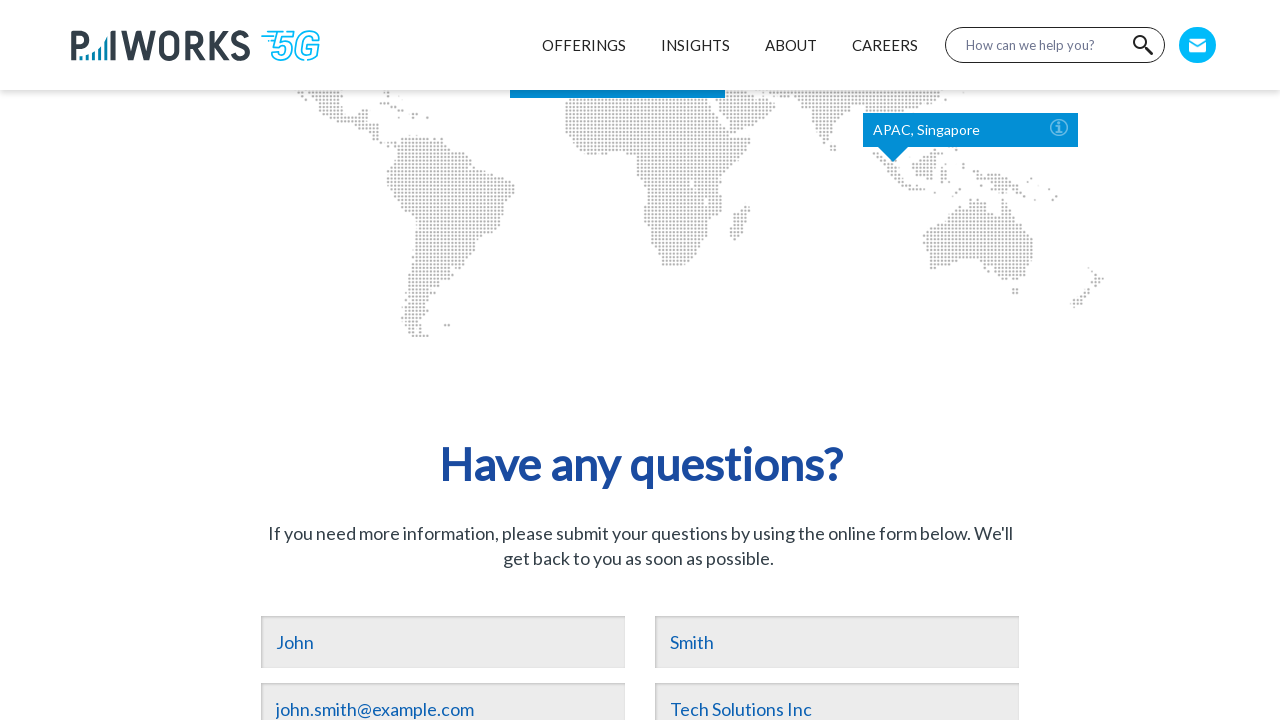

Waited for job title field to be available
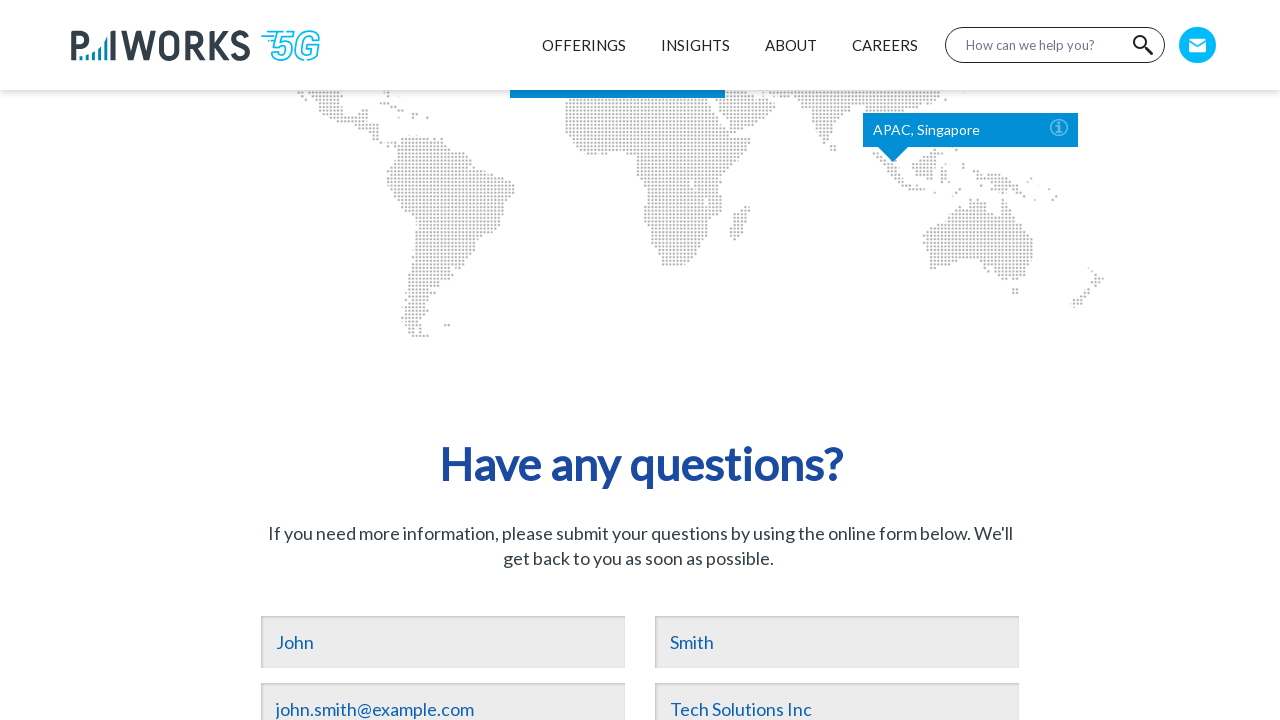

Filled job title field with 'Software Engineer' on //*[@id='contact']/div/div[5]/div/input
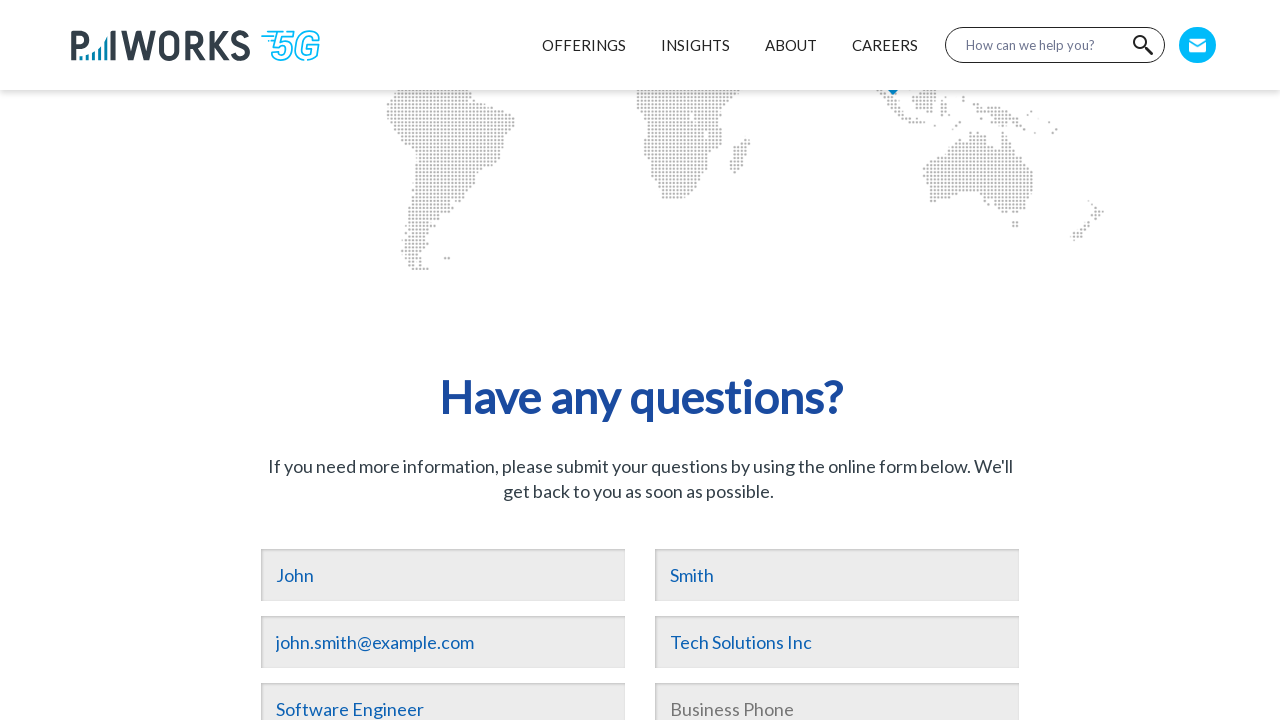

Waited for phone field to be available
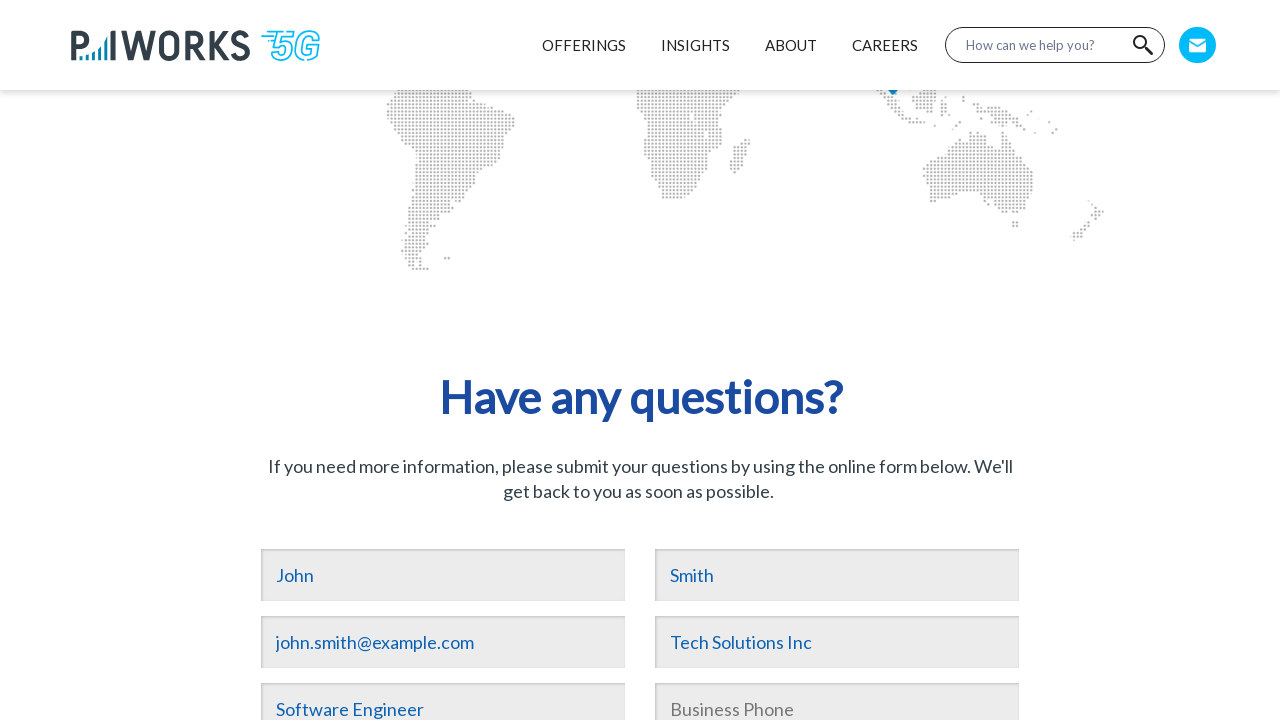

Filled phone field with '5551234567' on //*[@id='contact']/div/div[6]/div/input
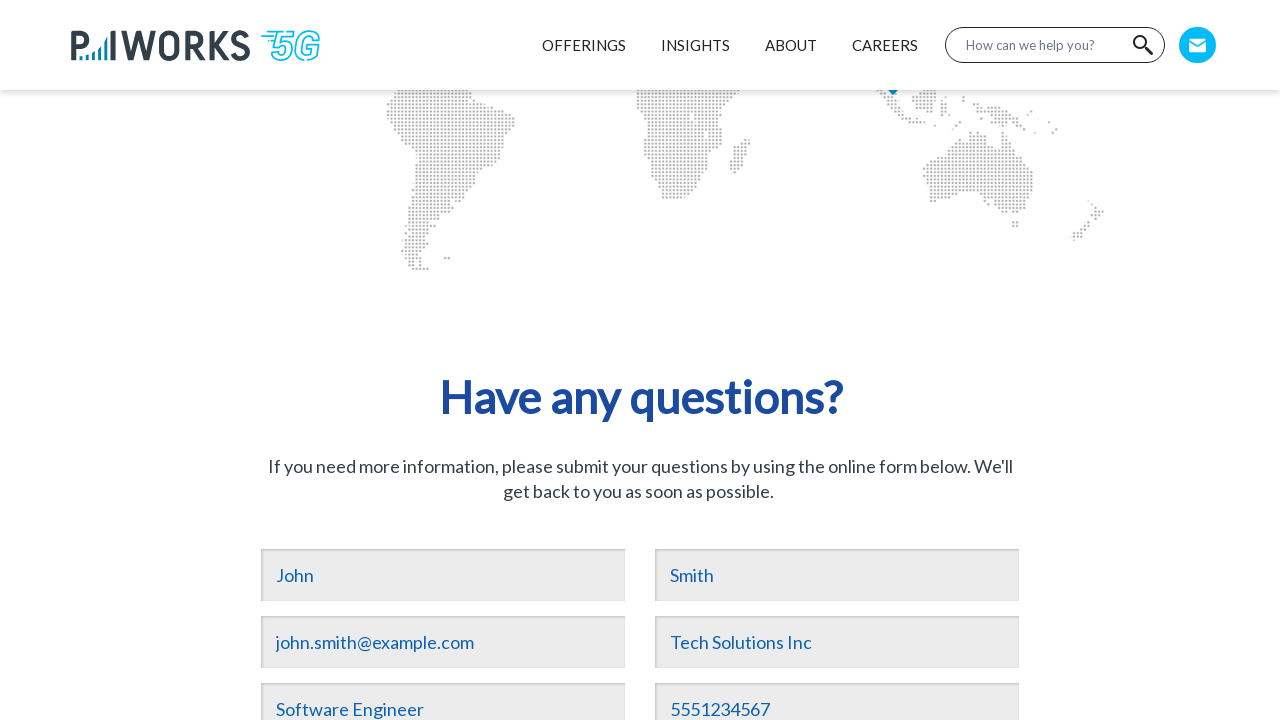

Waited for message textarea to be available
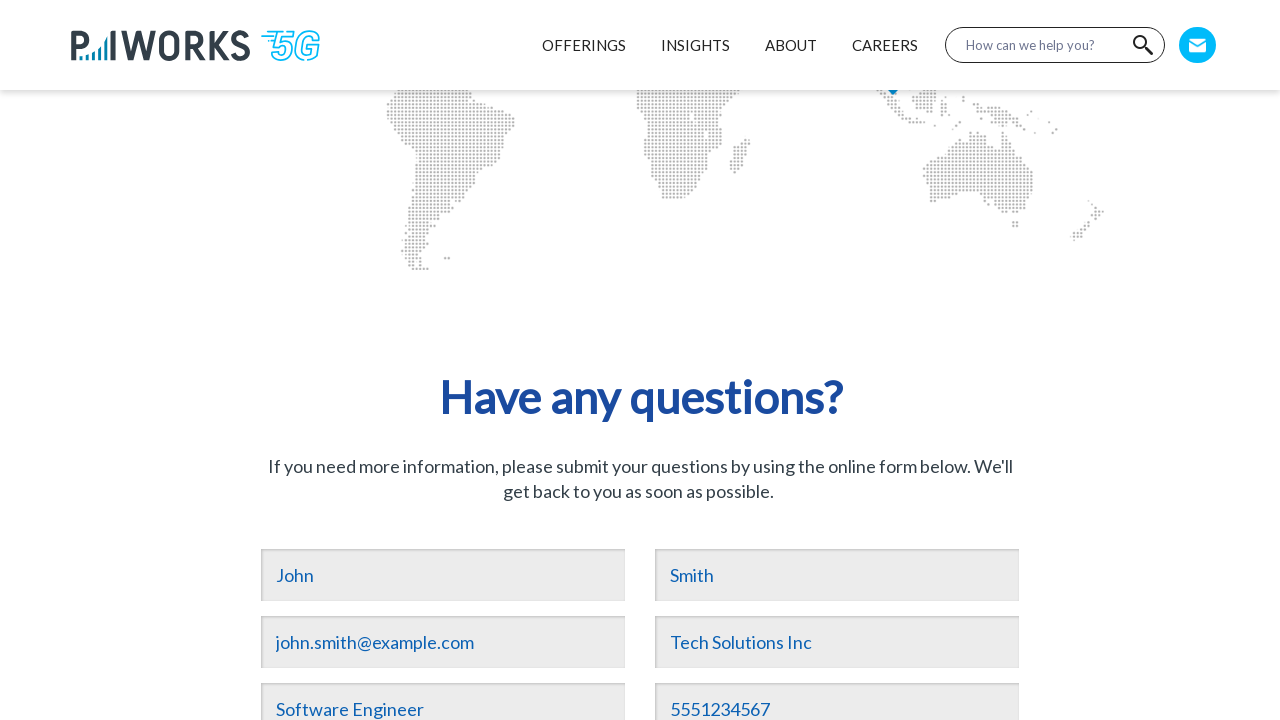

Filled message textarea with inquiry about 5G solutions on //*[@id='contact']/div/div[8]/div/textarea
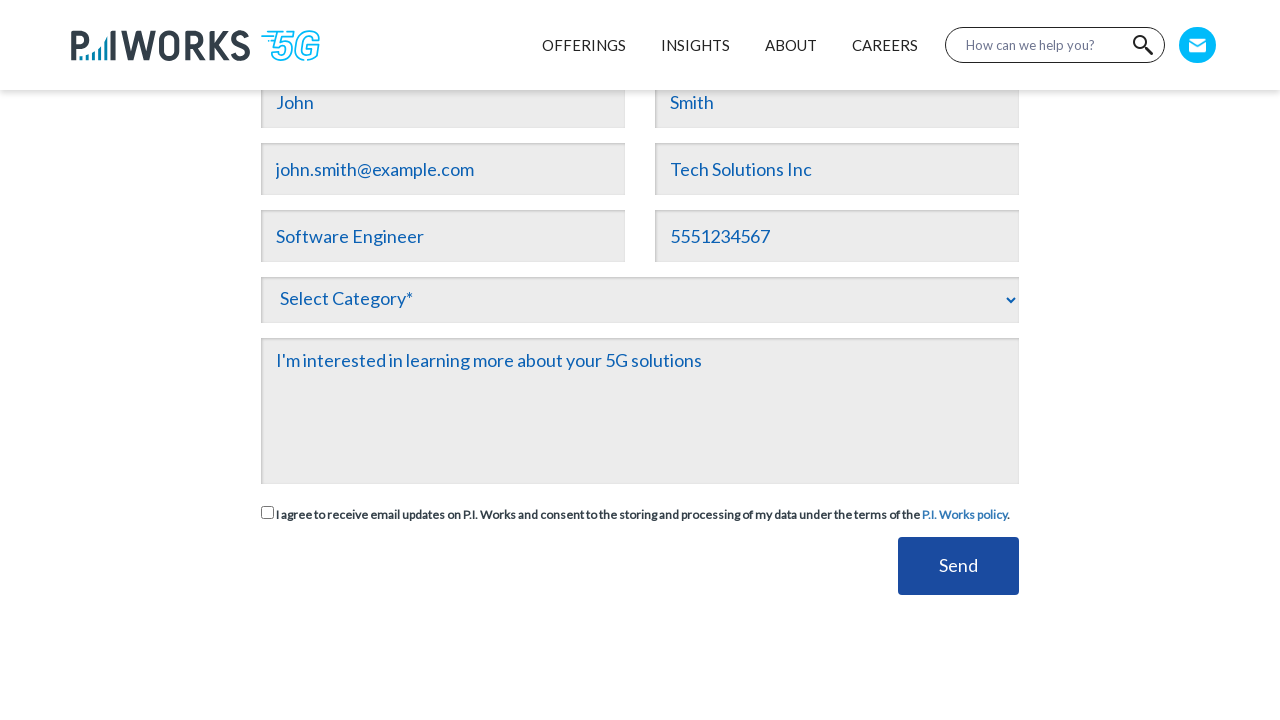

Waited for 2 seconds
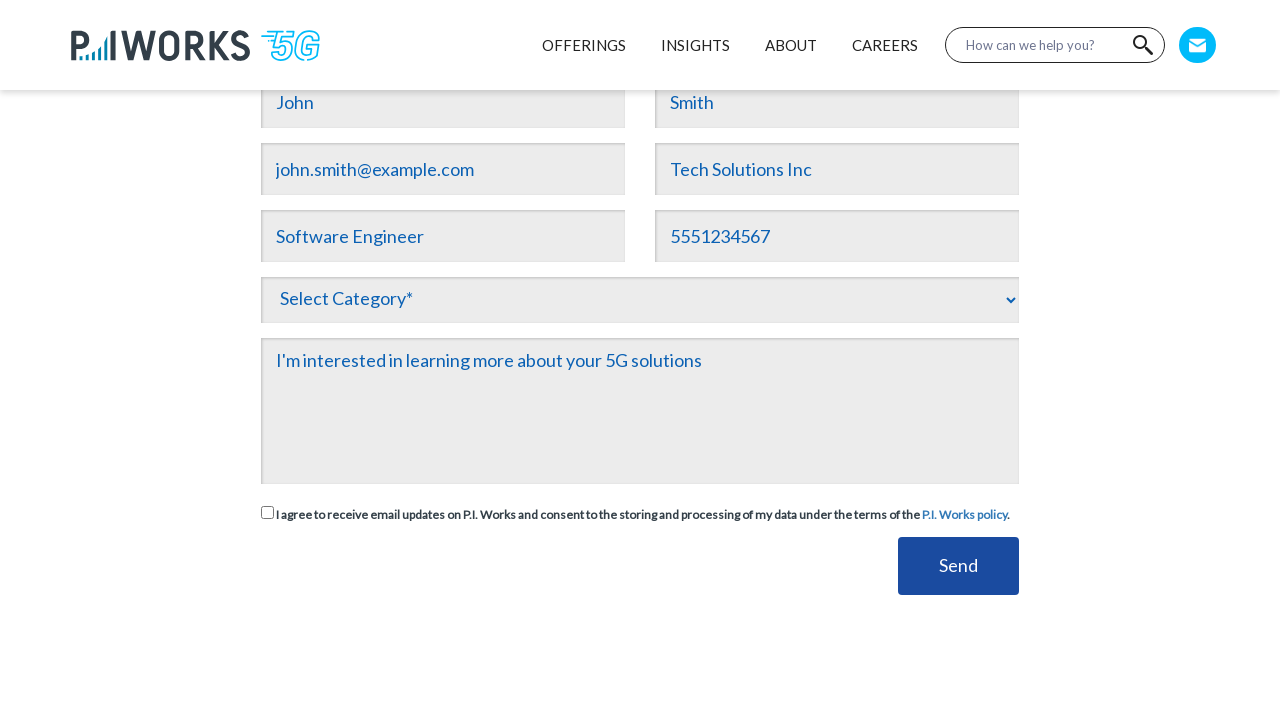

Waited for category dropdown to be available
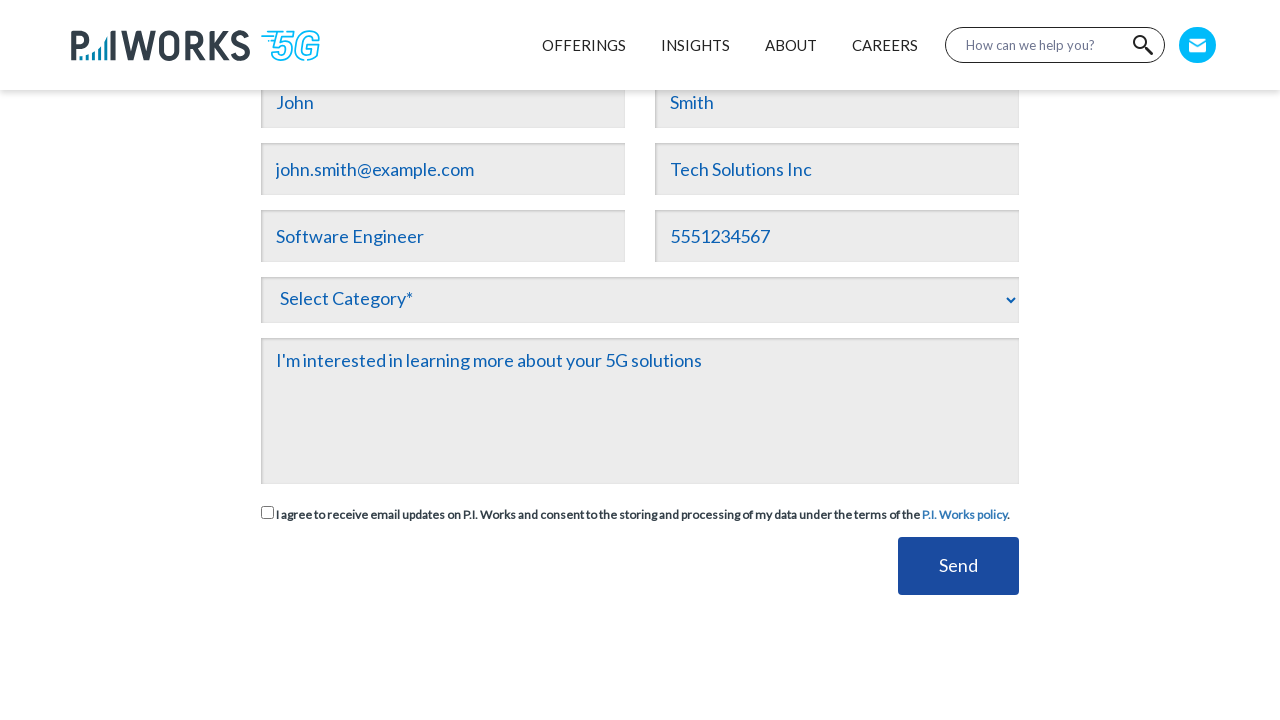

Clicked category dropdown to open it at (640, 300) on xpath=//*[@id='contact']/div/div[7]/div/select
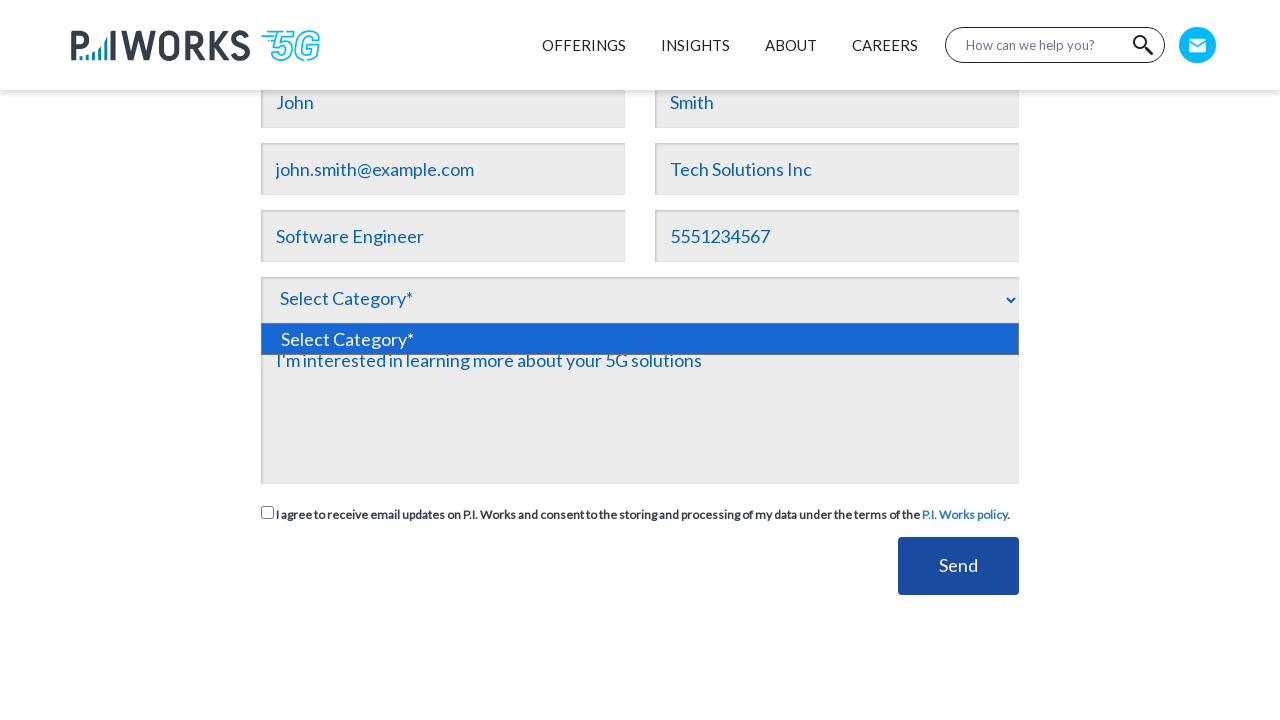

Waited for 2 seconds for dropdown options to appear
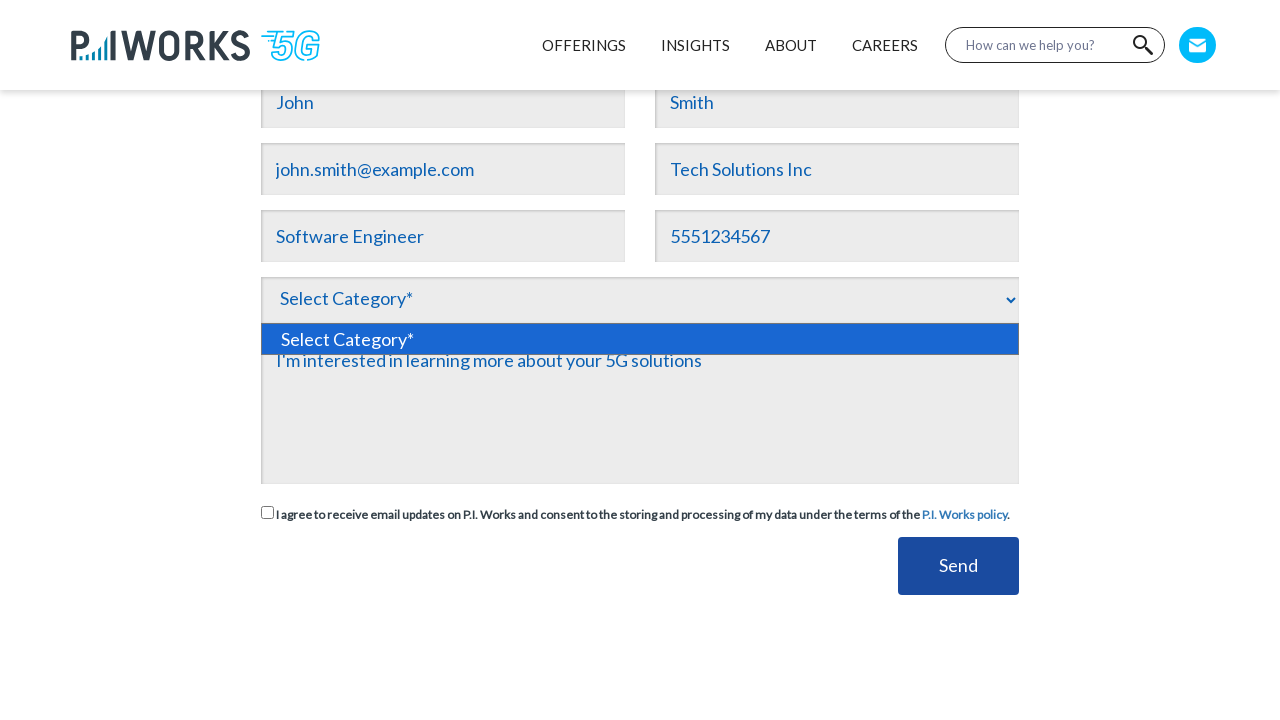

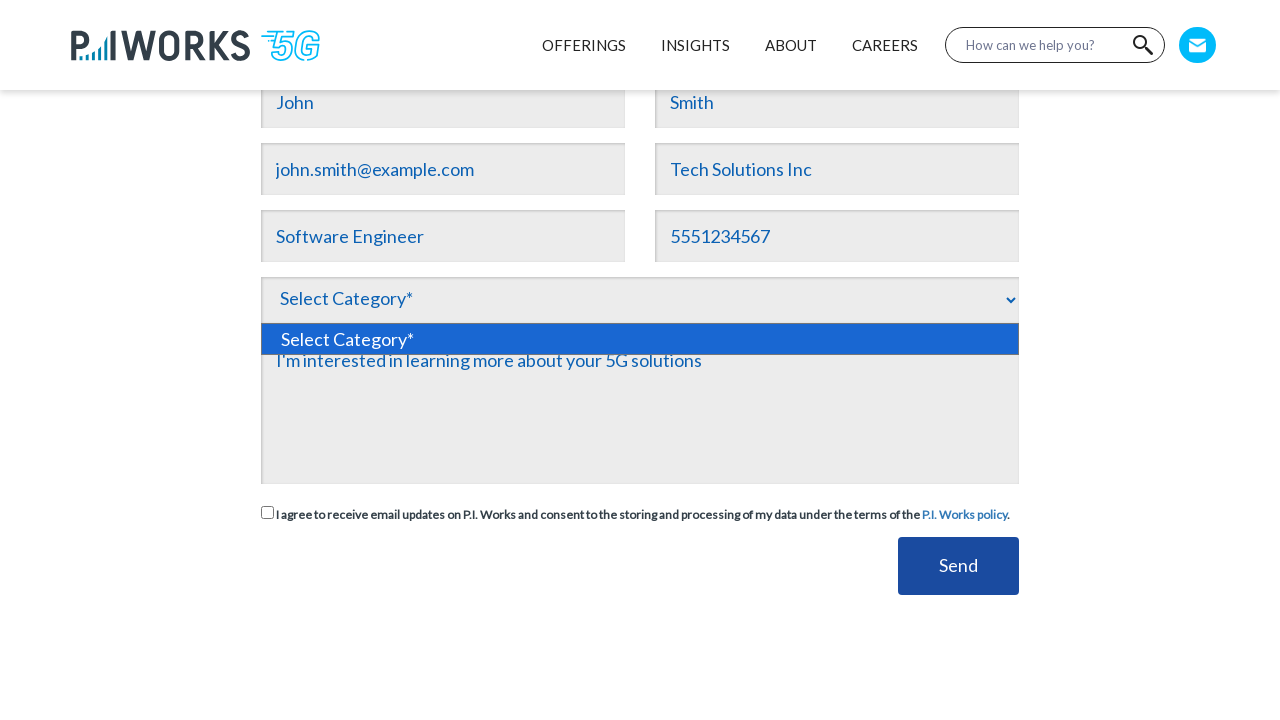